Tests scrolling functionality by scrolling to the last element on a long page

Starting URL: https://bonigarcia.dev/selenium-webdriver-java/long-page.html

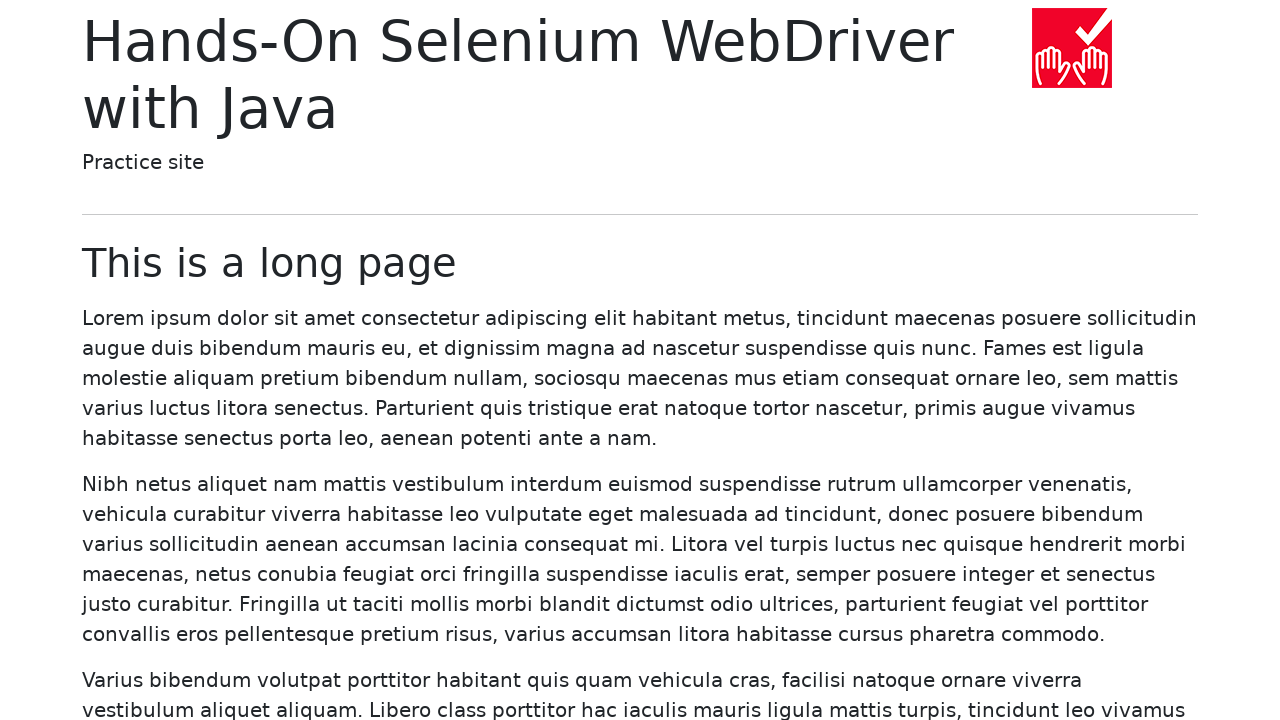

Navigated to long page URL
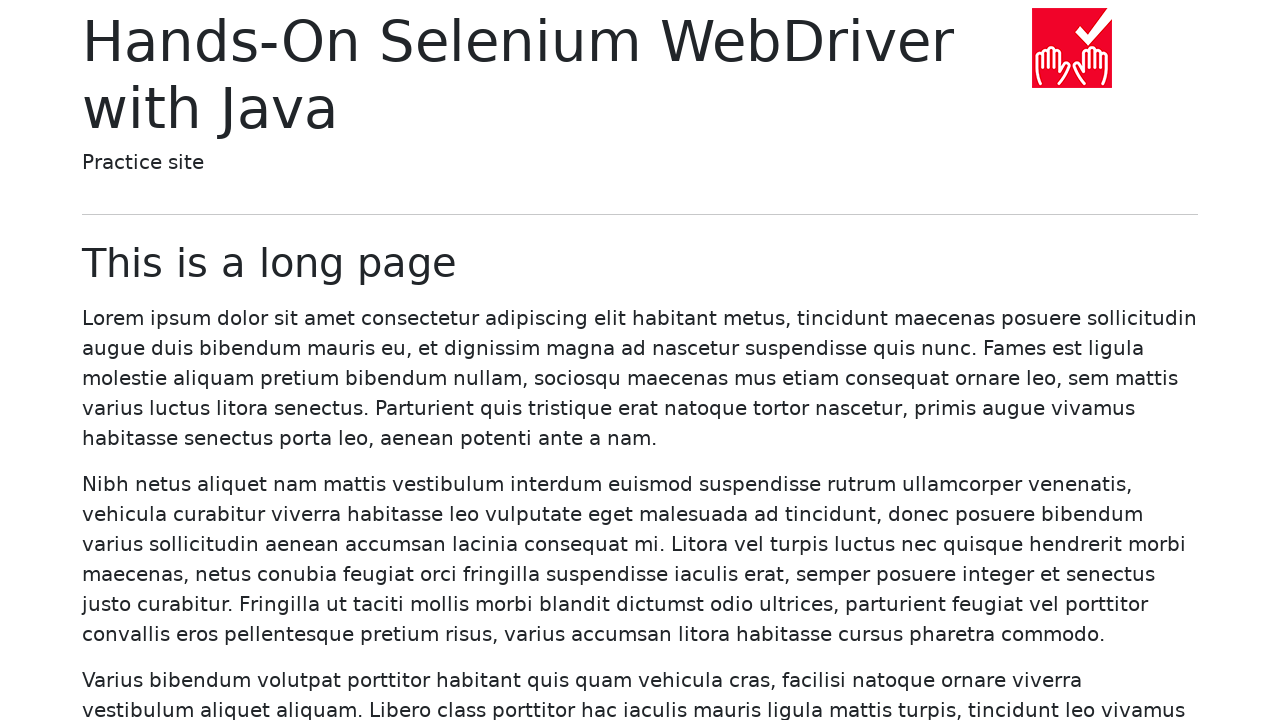

Located the last paragraph element on the page
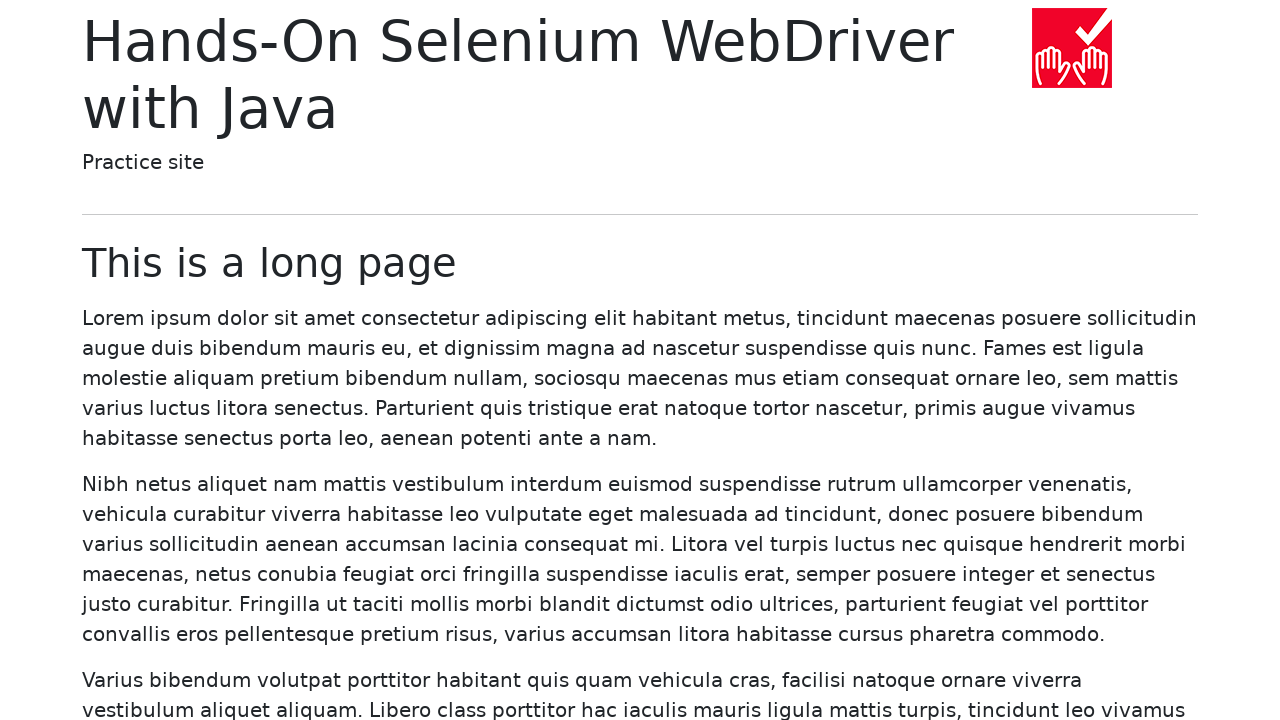

Scrolled the last paragraph element into view
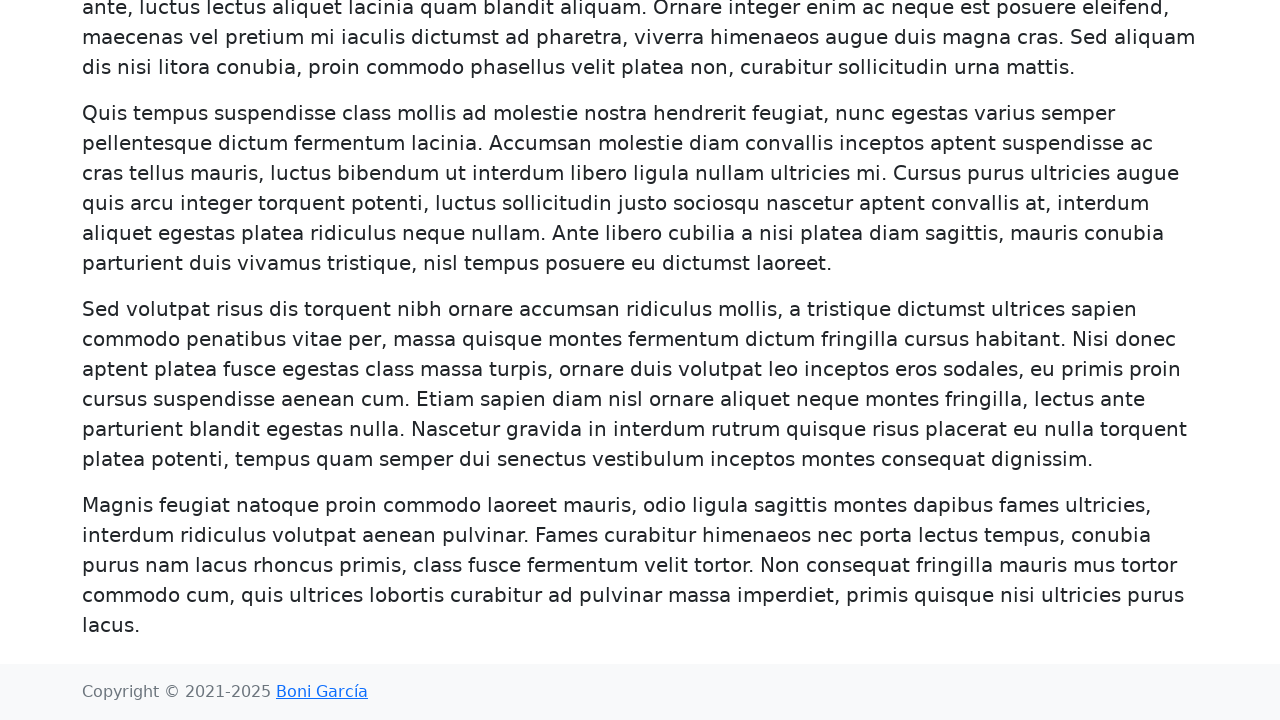

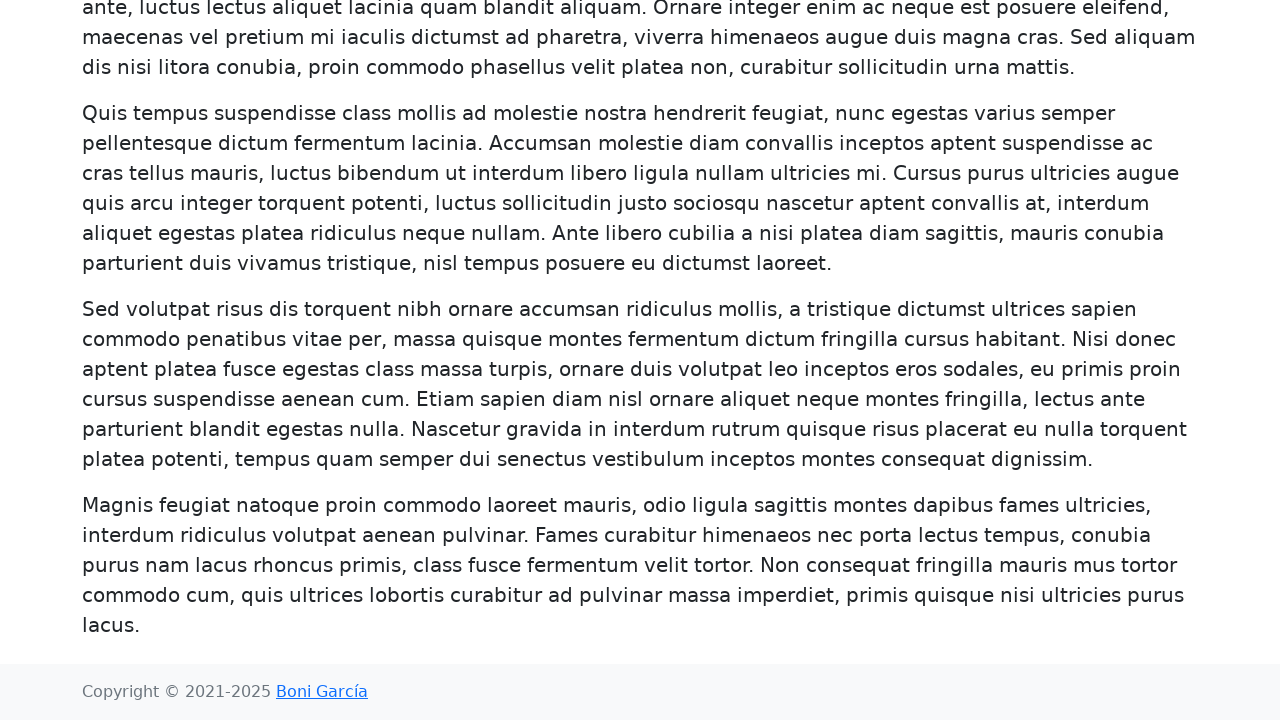